Clicks on letter H link and verifies languages starting with 'H' are displayed

Starting URL: https://www.99-bottles-of-beer.net/abc.html

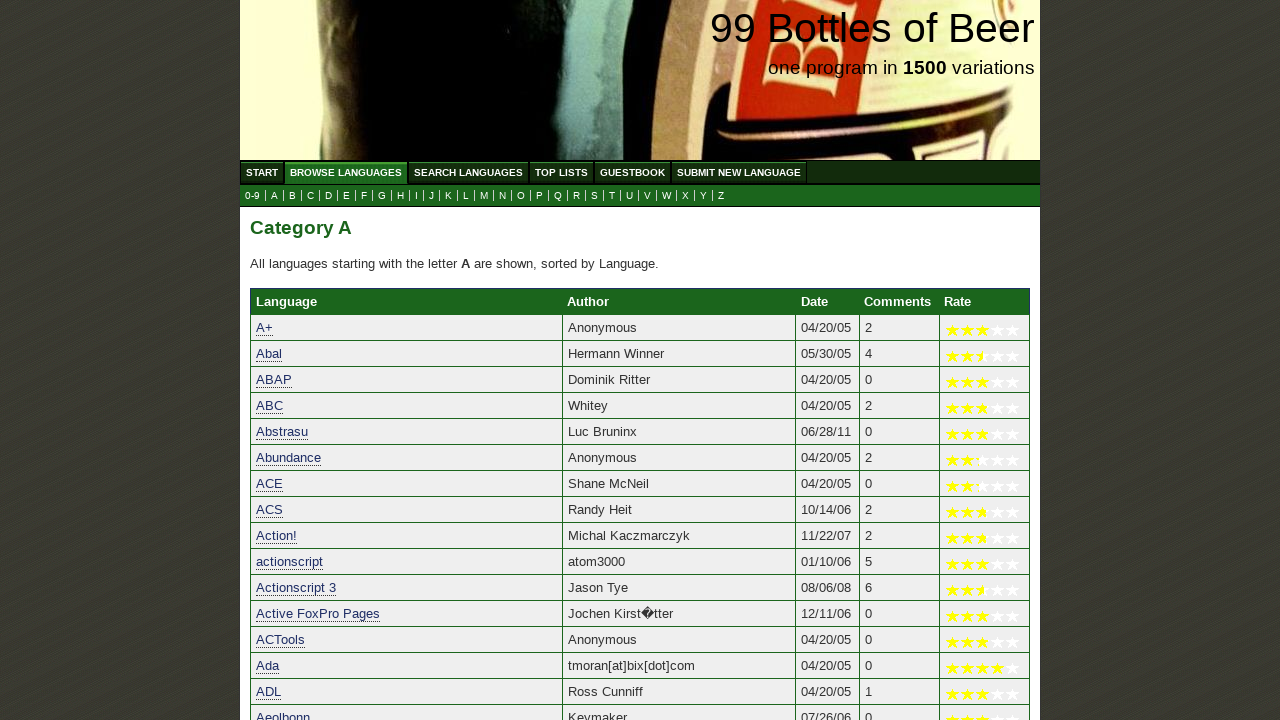

Clicked on letter H link to filter languages starting with H at (400, 196) on a[href='h.html']
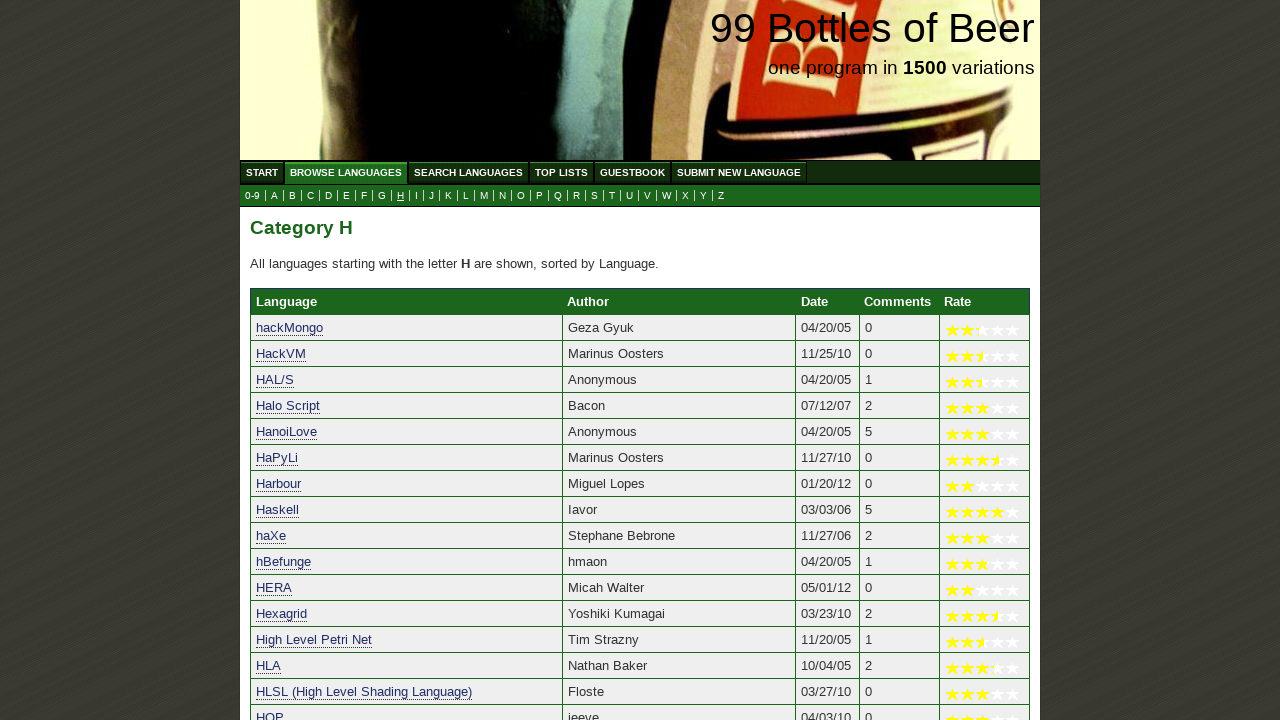

Languages starting with H have loaded
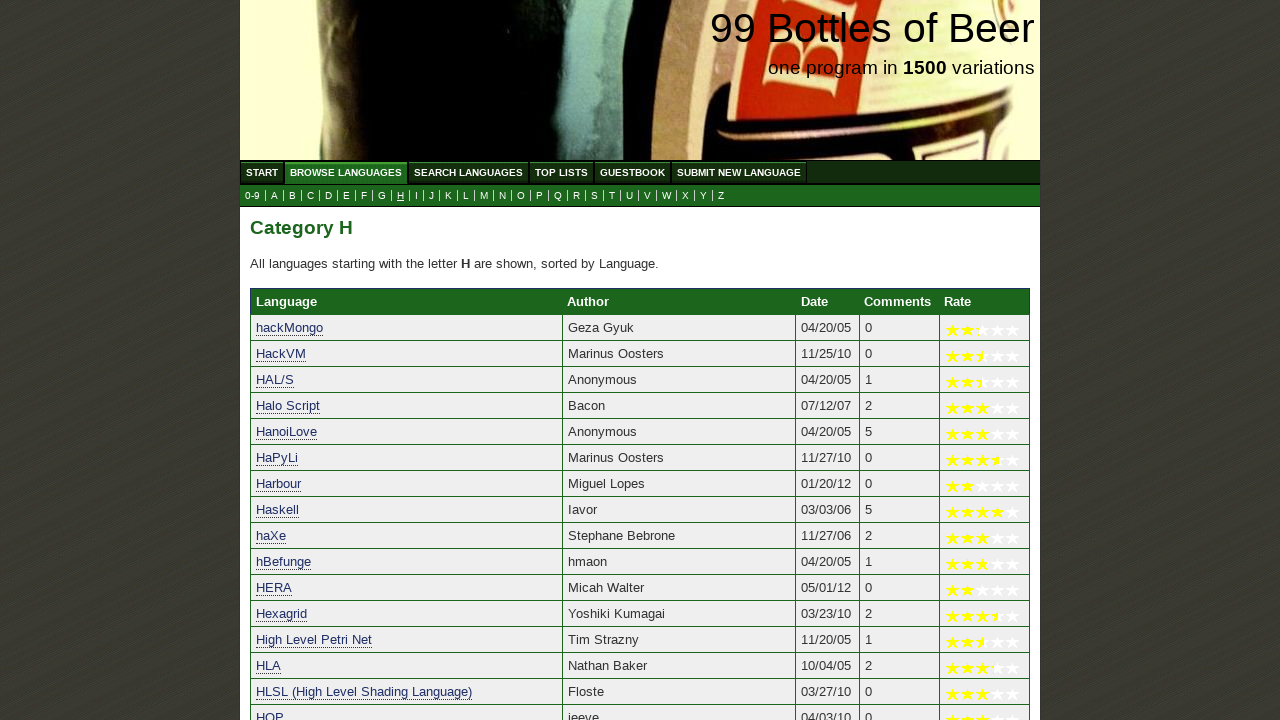

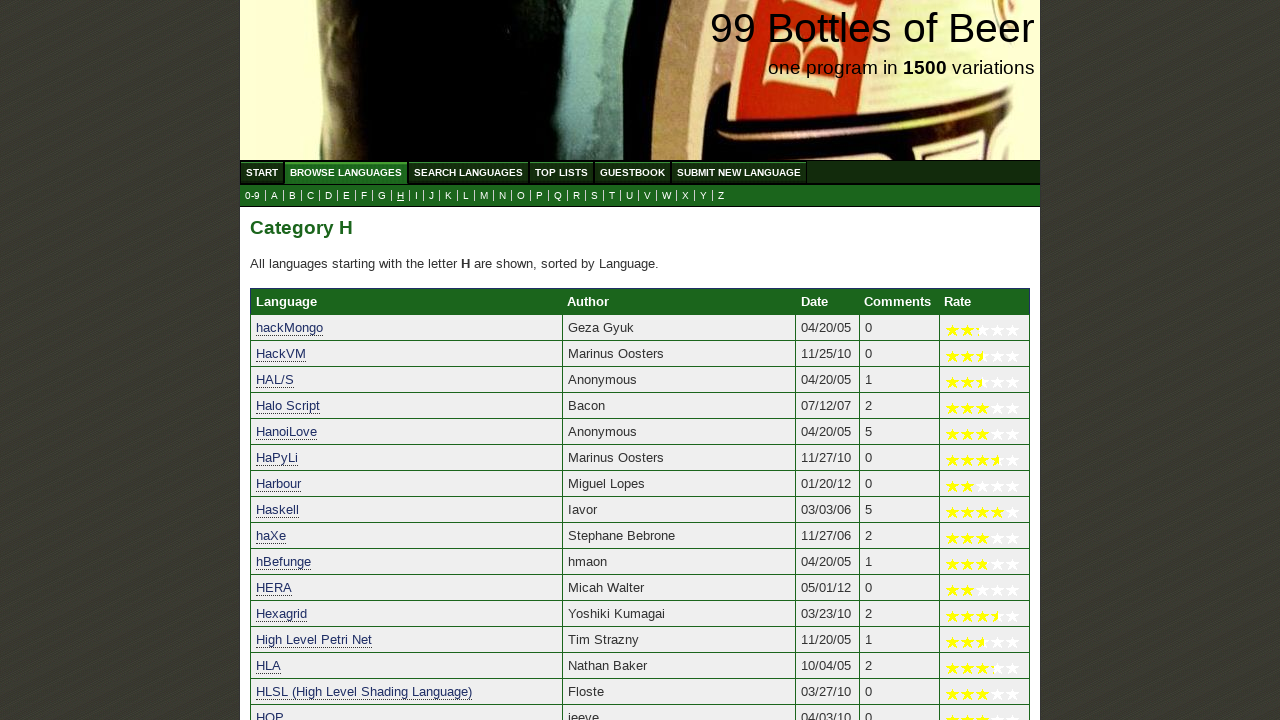